Tests a math form by reading a value from the page, calculating a mathematical result, entering the answer, checking a robot checkbox, selecting a radio button, and submitting the form.

Starting URL: http://suninjuly.github.io/math.html

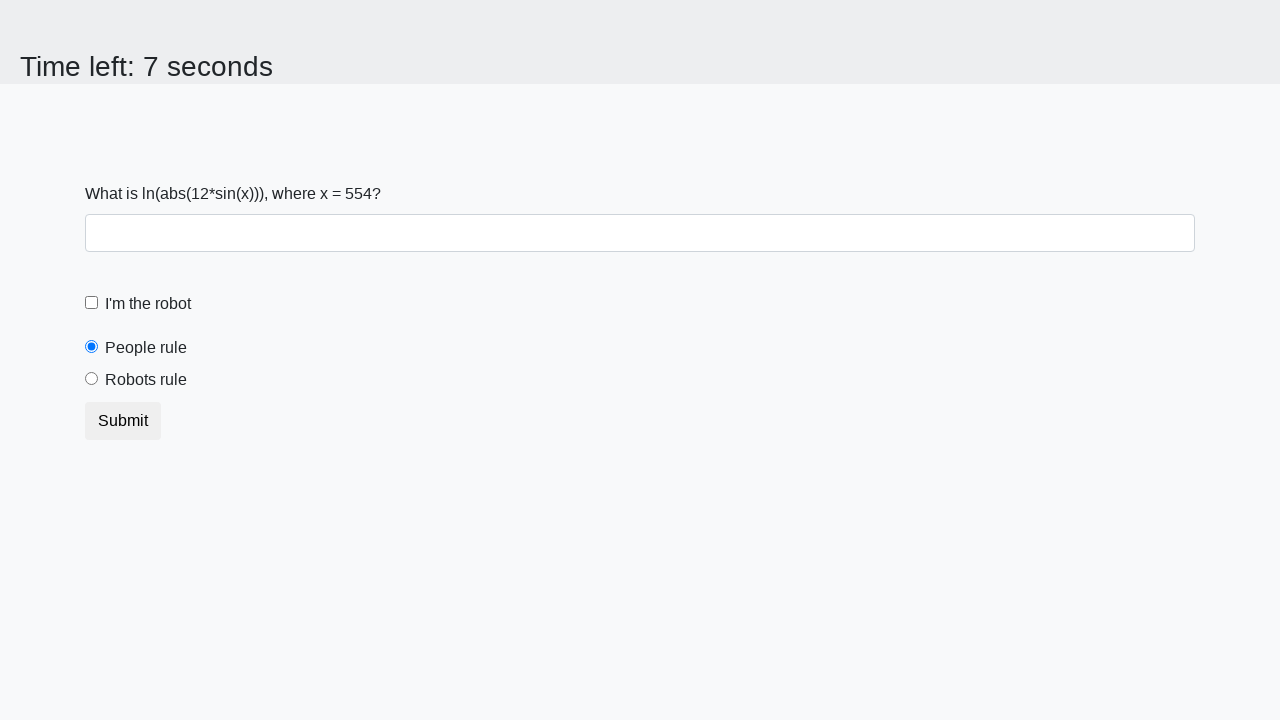

Read x value from the page
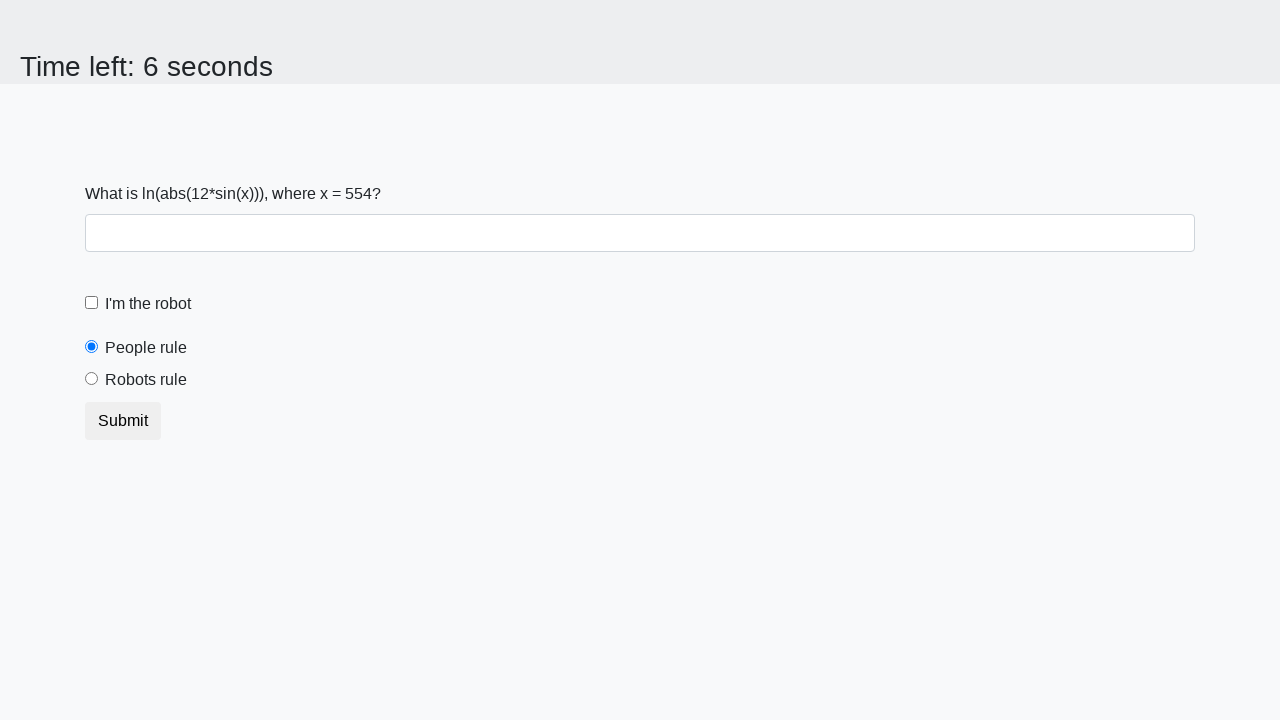

Calculated mathematical result using formula
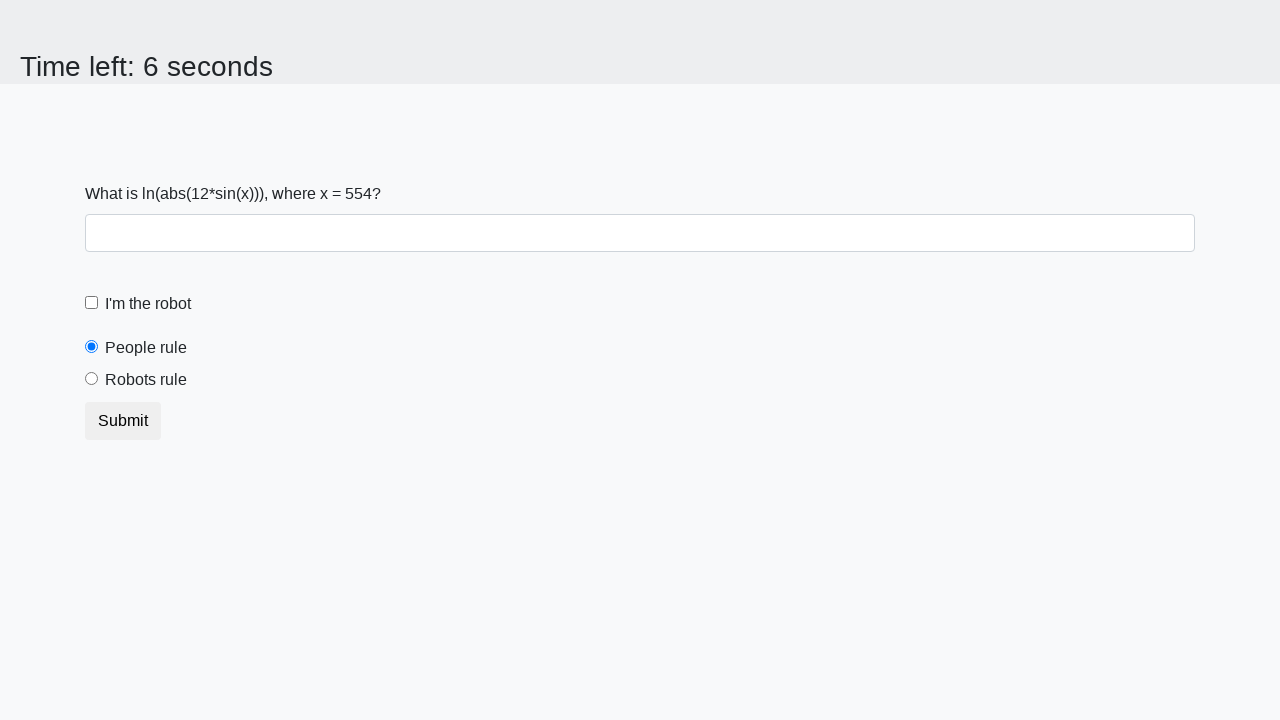

Entered calculated answer into answer field on #answer
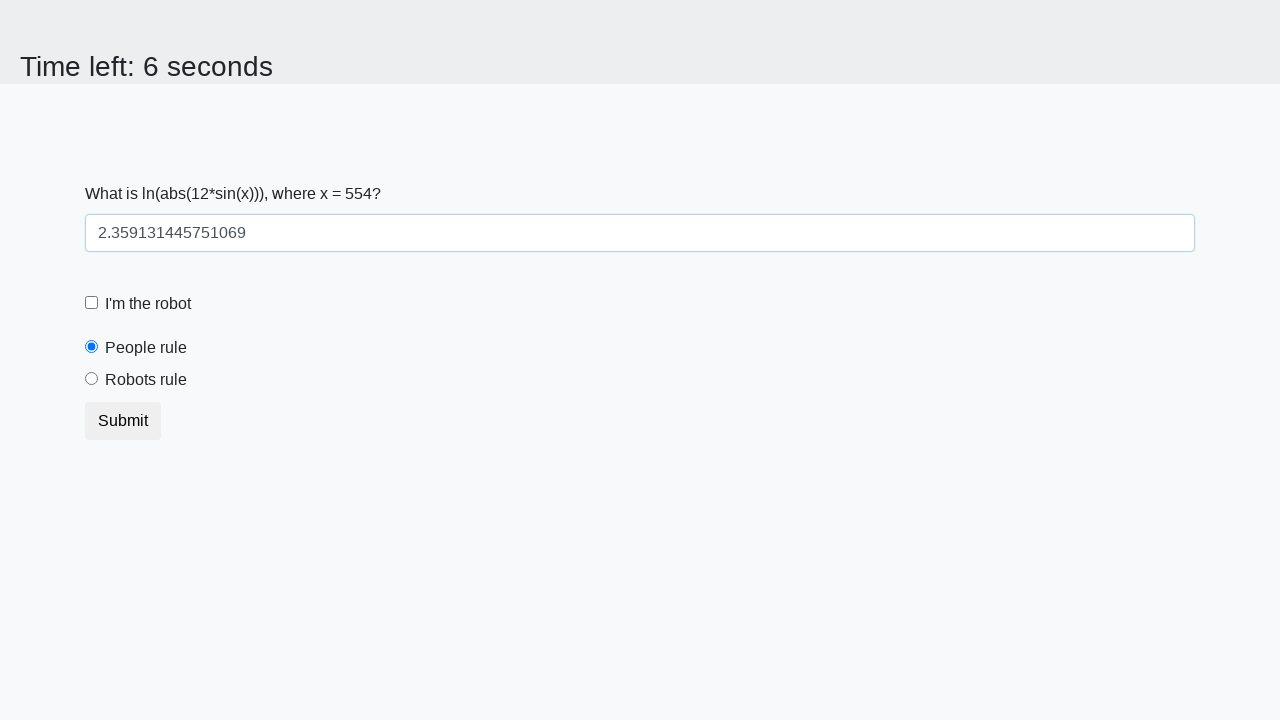

Checked the robot checkbox at (92, 303) on #robotCheckbox
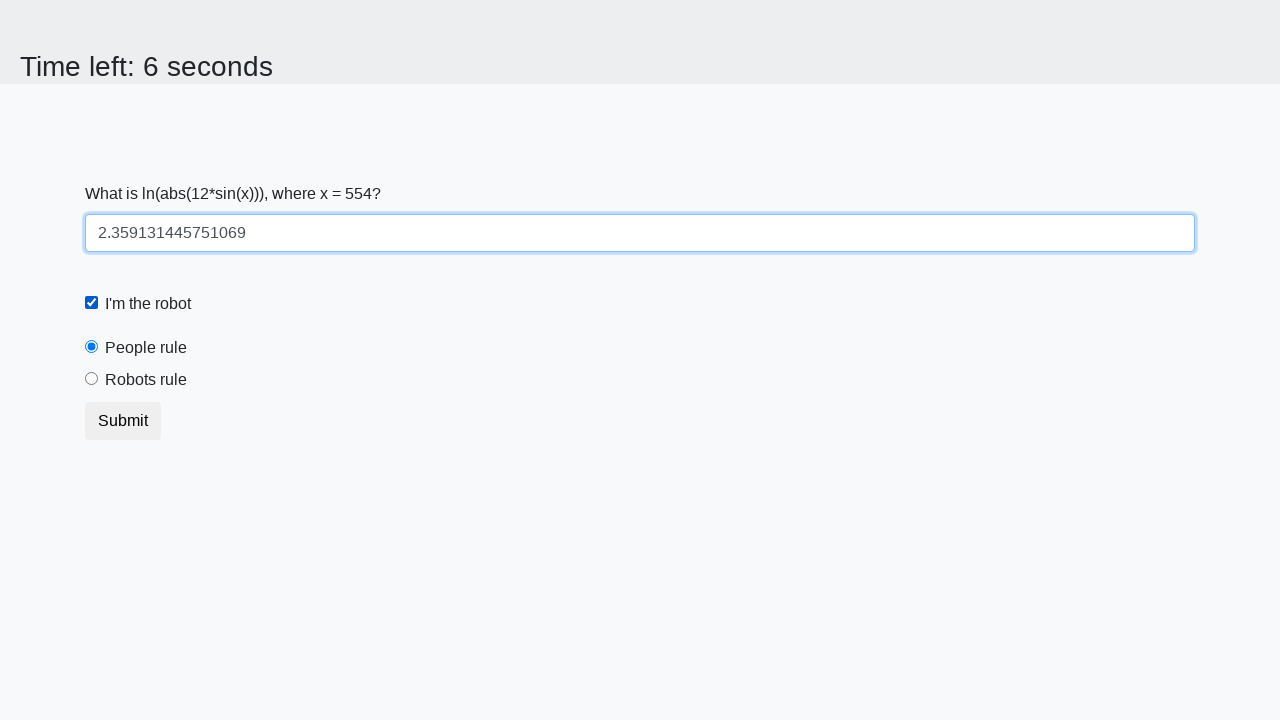

Selected the radio button at (92, 379) on .form-radio-custom > input
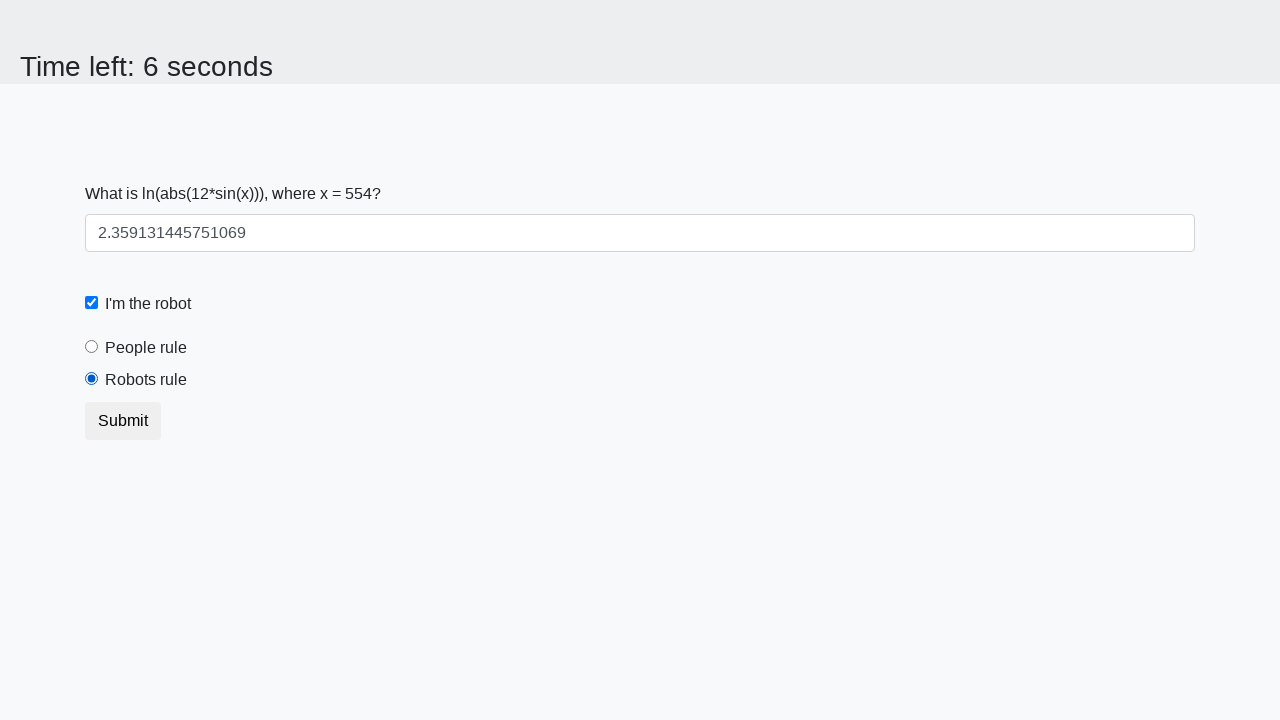

Clicked the submit button to submit the form at (123, 421) on .btn
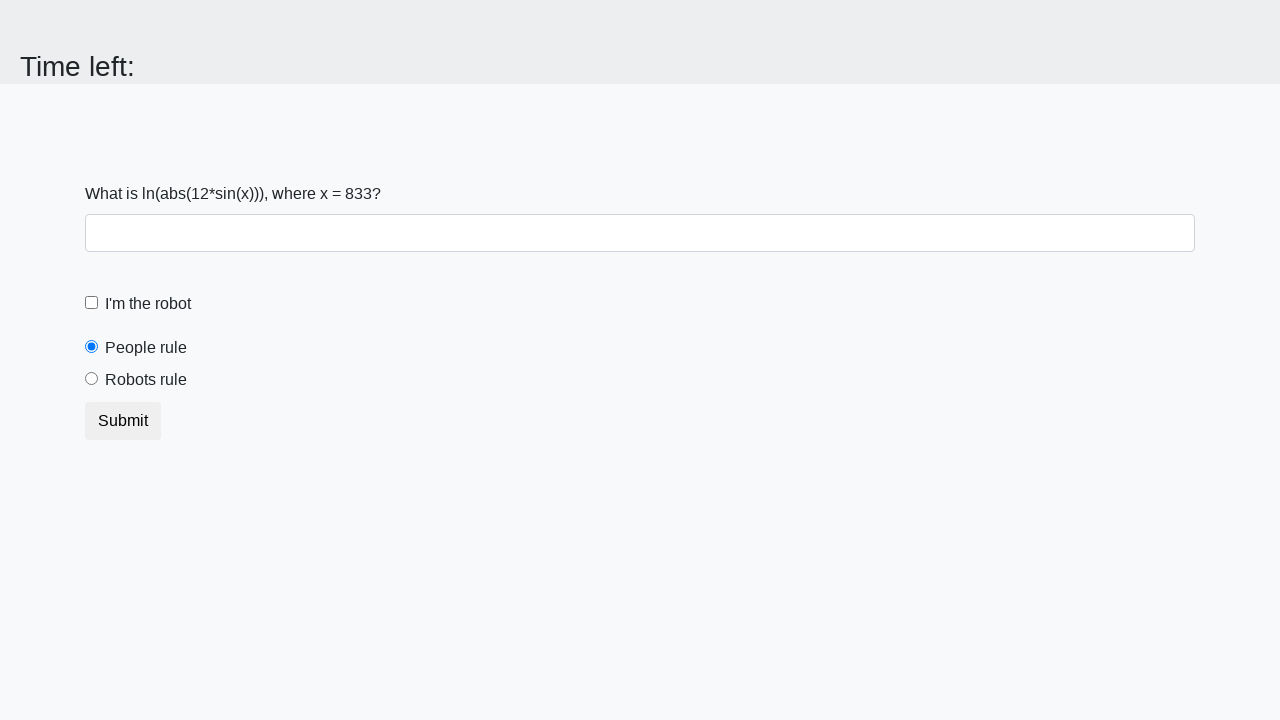

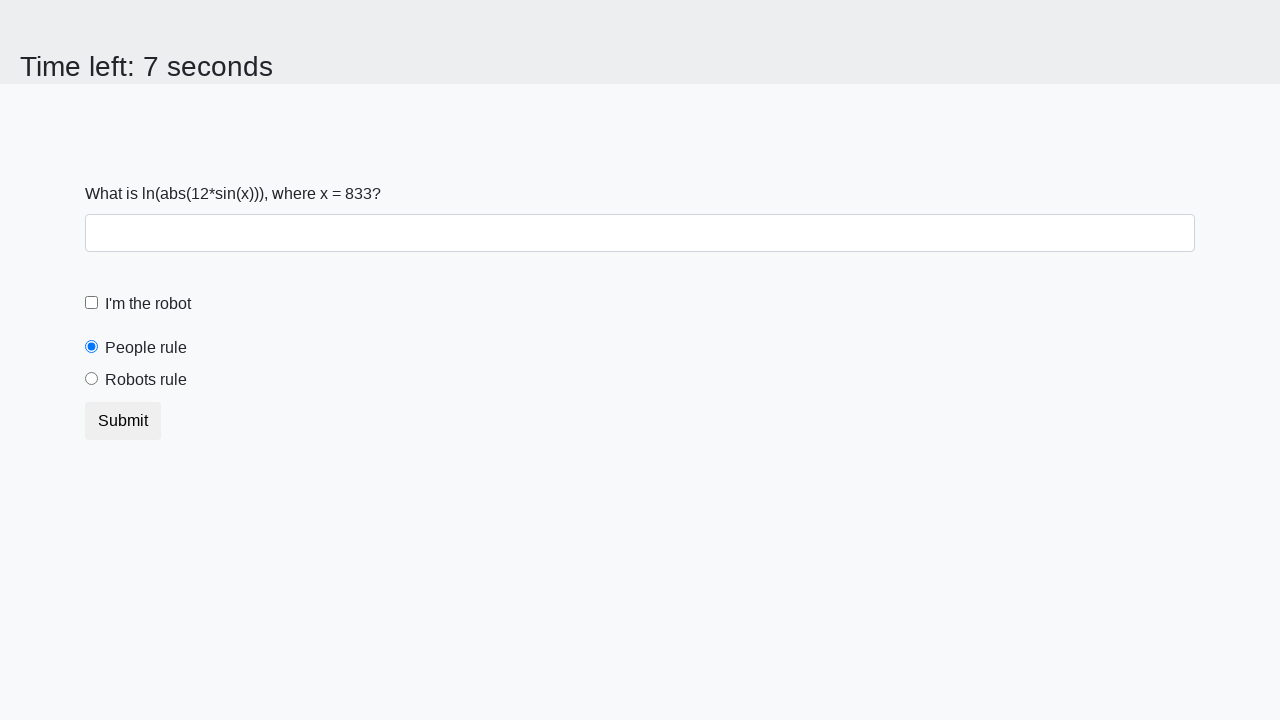